Tests the search functionality on a grocery shopping site by searching for products containing "ca" and adding a specific product (Carrot) to cart

Starting URL: https://rahulshettyacademy.com/seleniumPractise/#/

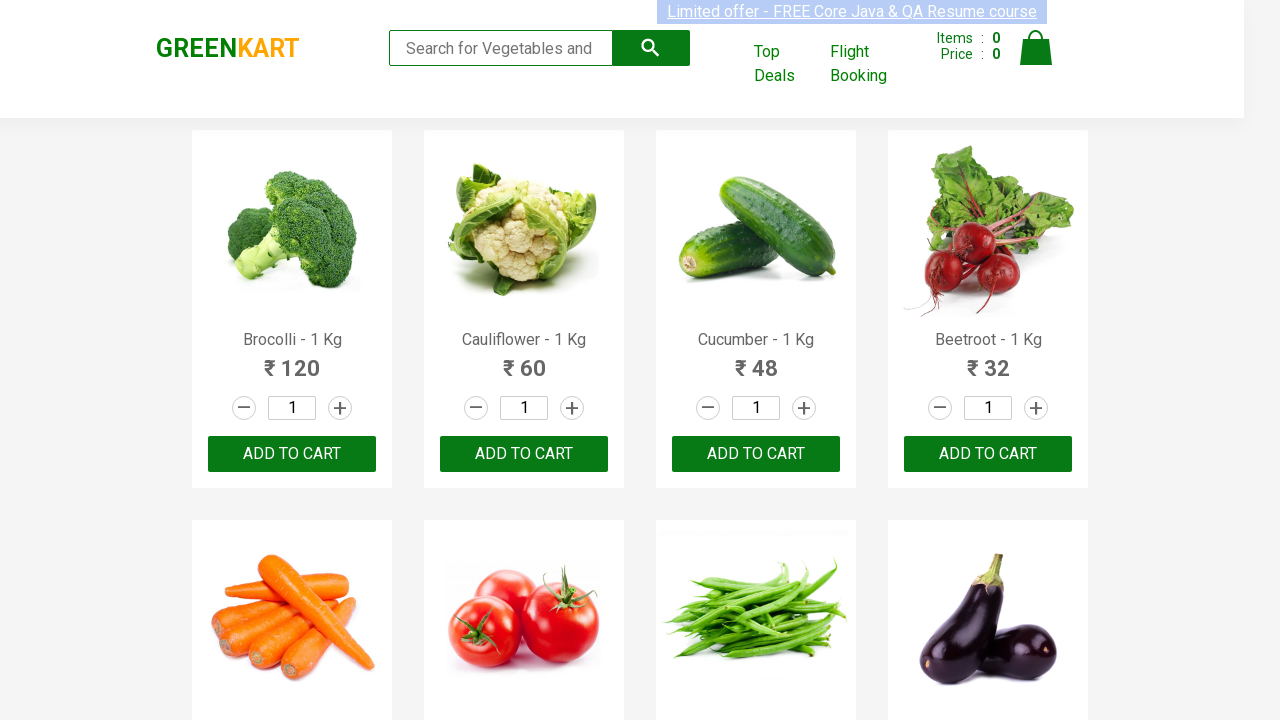

Filled search box with 'ca' on .search-keyword
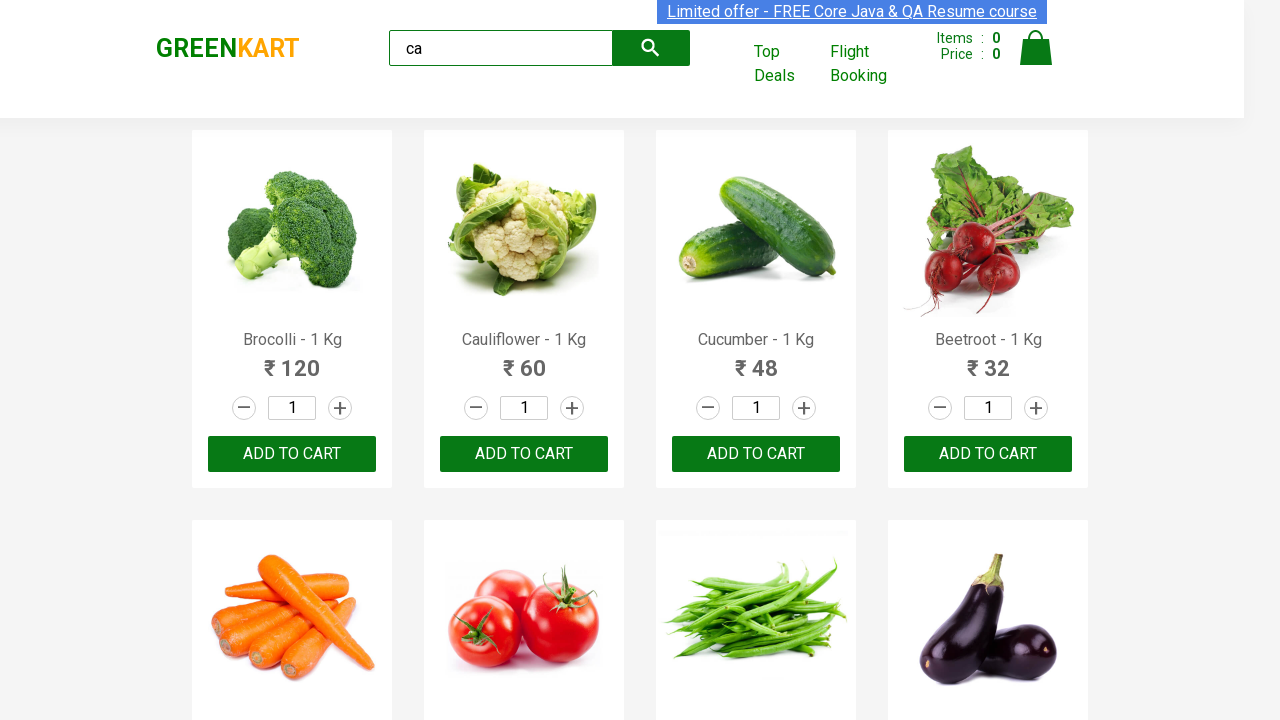

Clicked search button at (651, 48) on .search-button
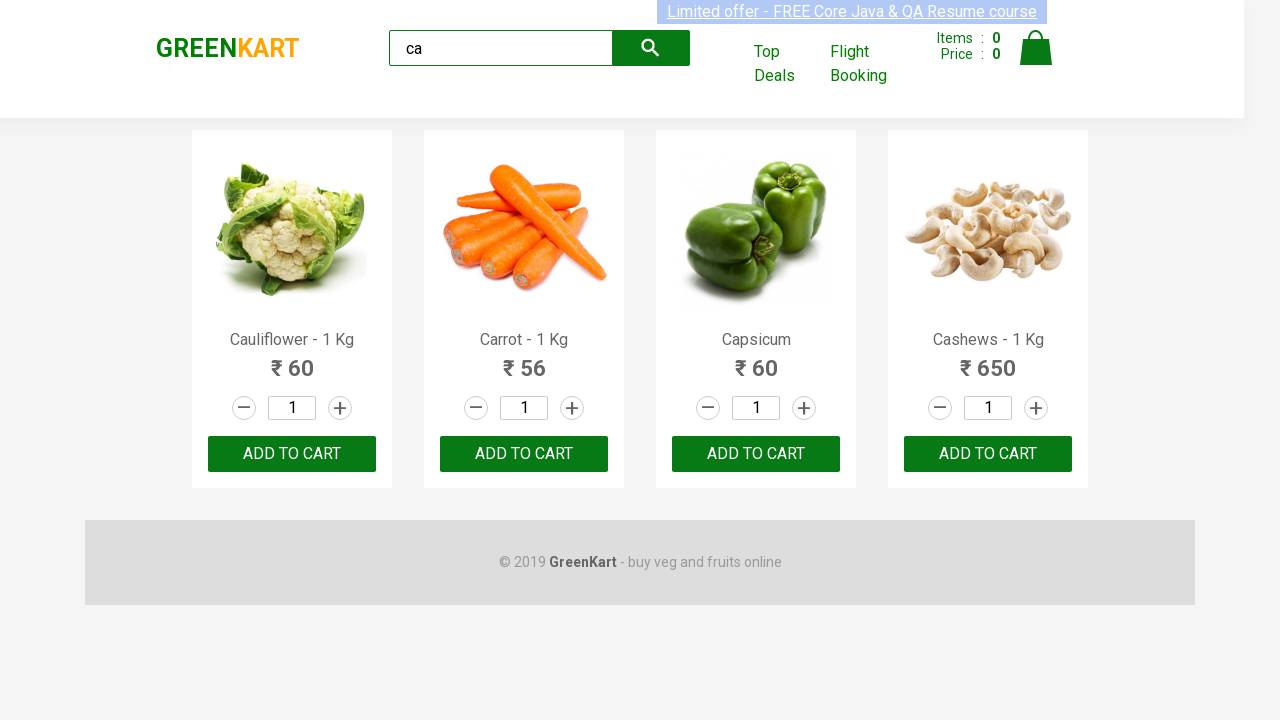

Search results loaded with products
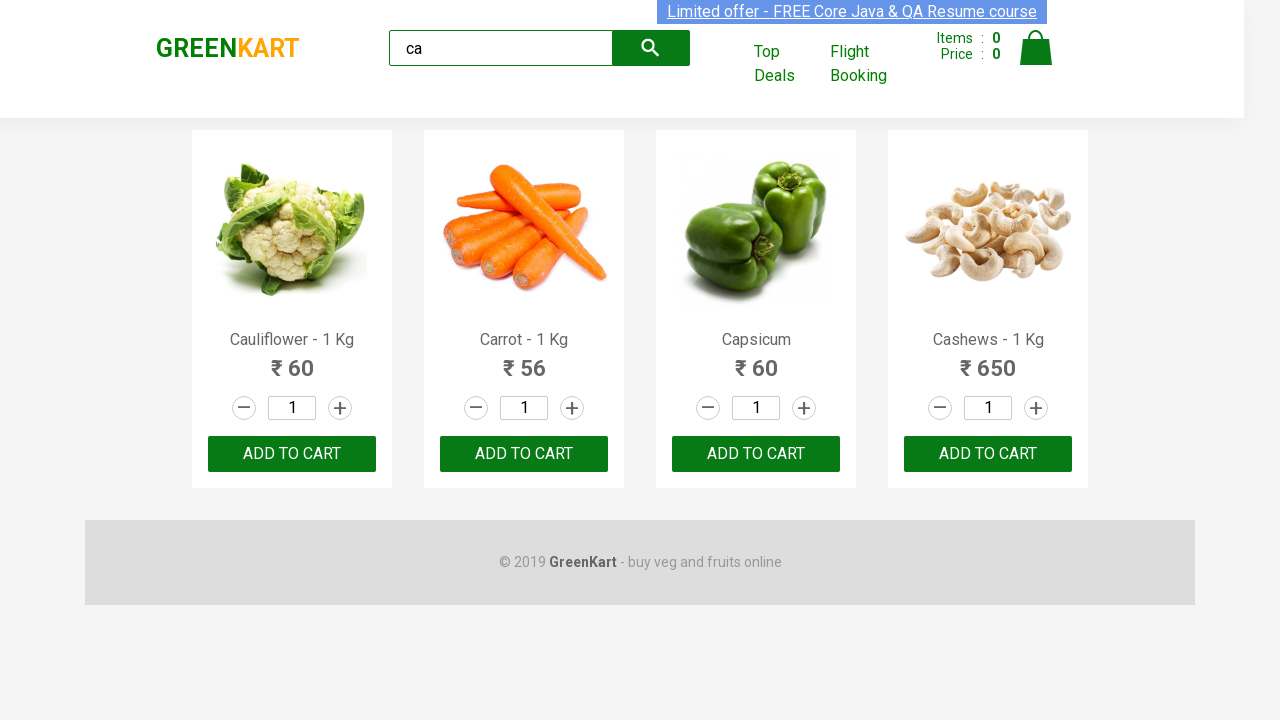

Found Carrot product and clicked add to cart button at (524, 454) on .products .product >> nth=1 >> button
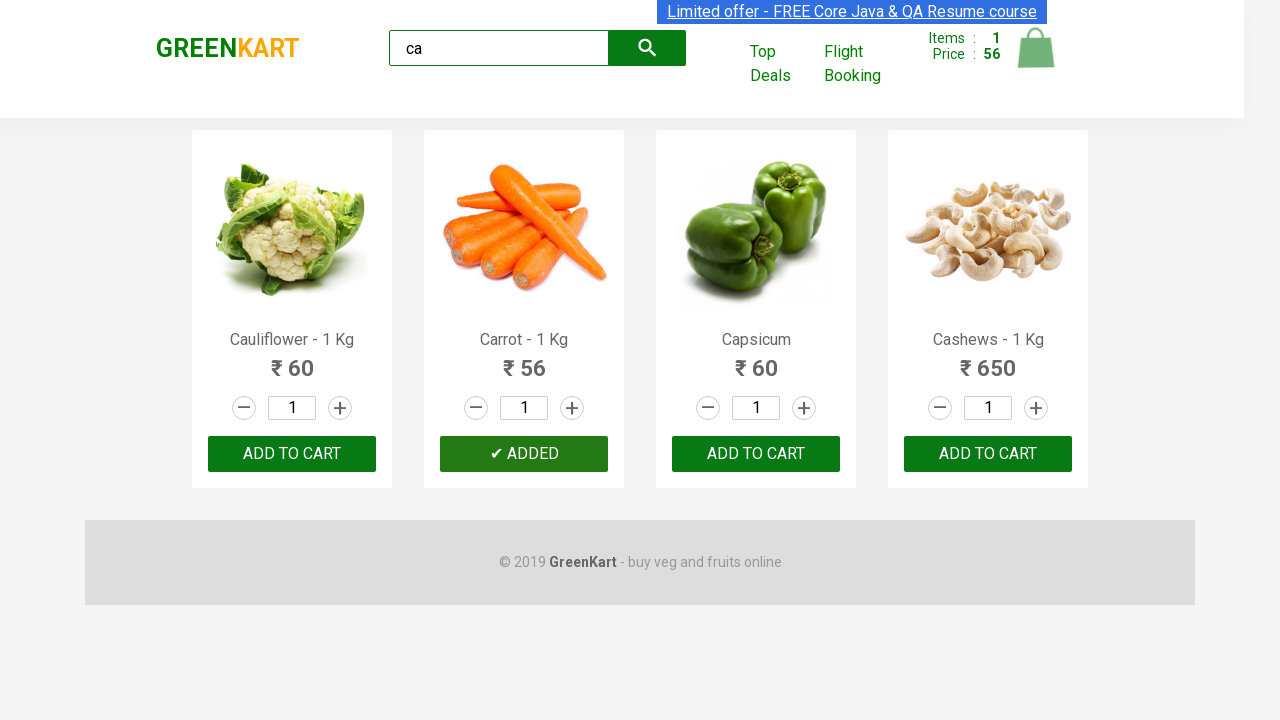

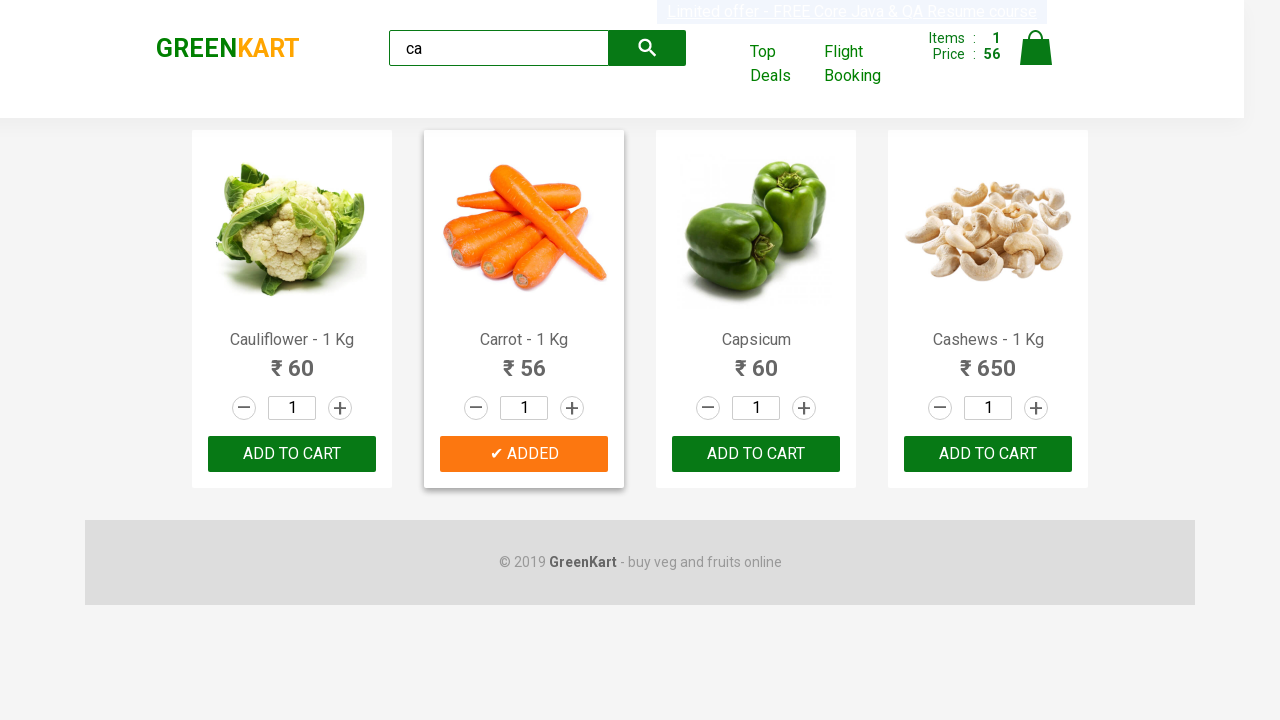